Tests various mouse click interactions including single click, double-click, and right-click on different button elements on a demo page.

Starting URL: http://sahitest.com/demo/clicks.htm

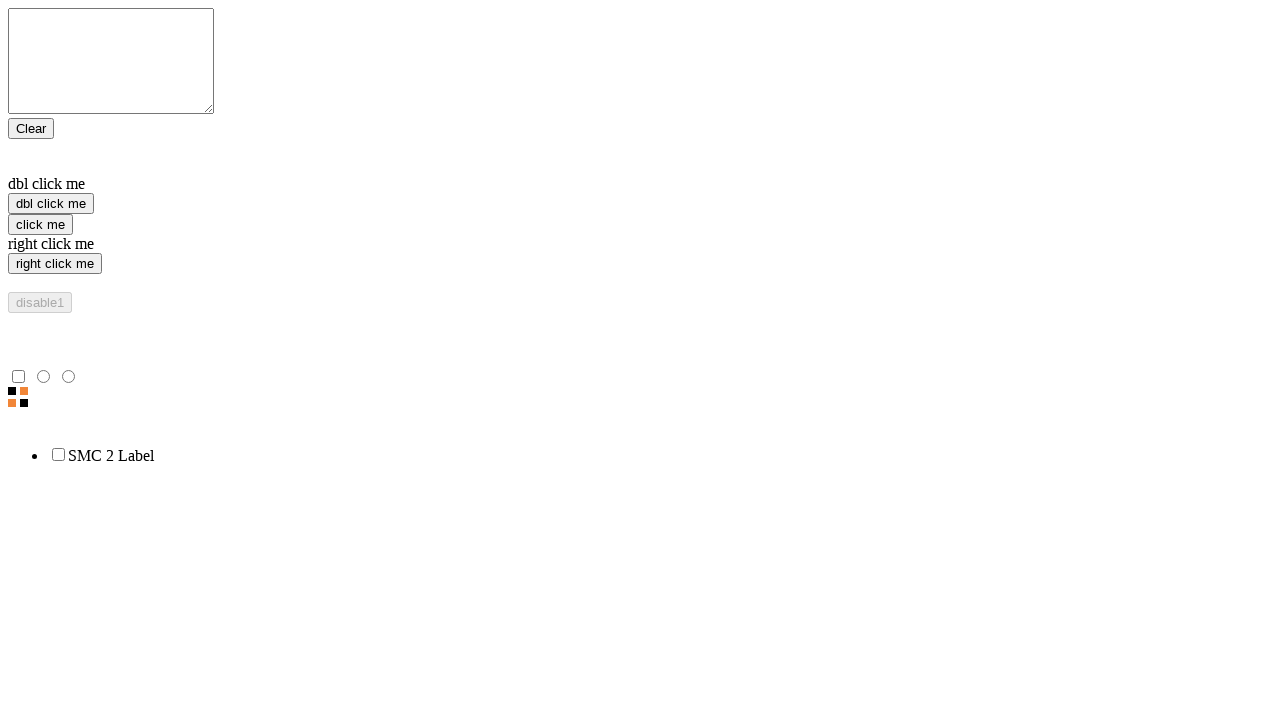

Clicked the first button at (40, 224) on xpath=/html/body/form/input[3]
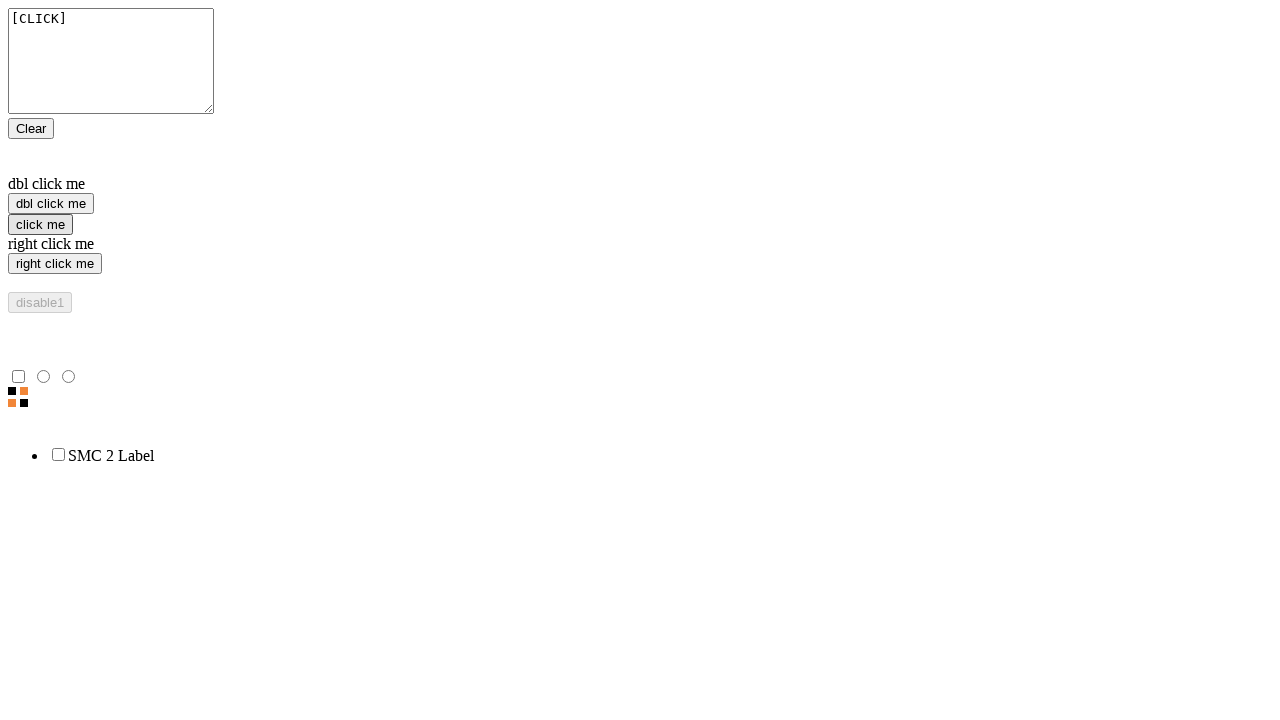

Clicked the 'click me' button at (40, 224) on xpath=//input[@value='click me']
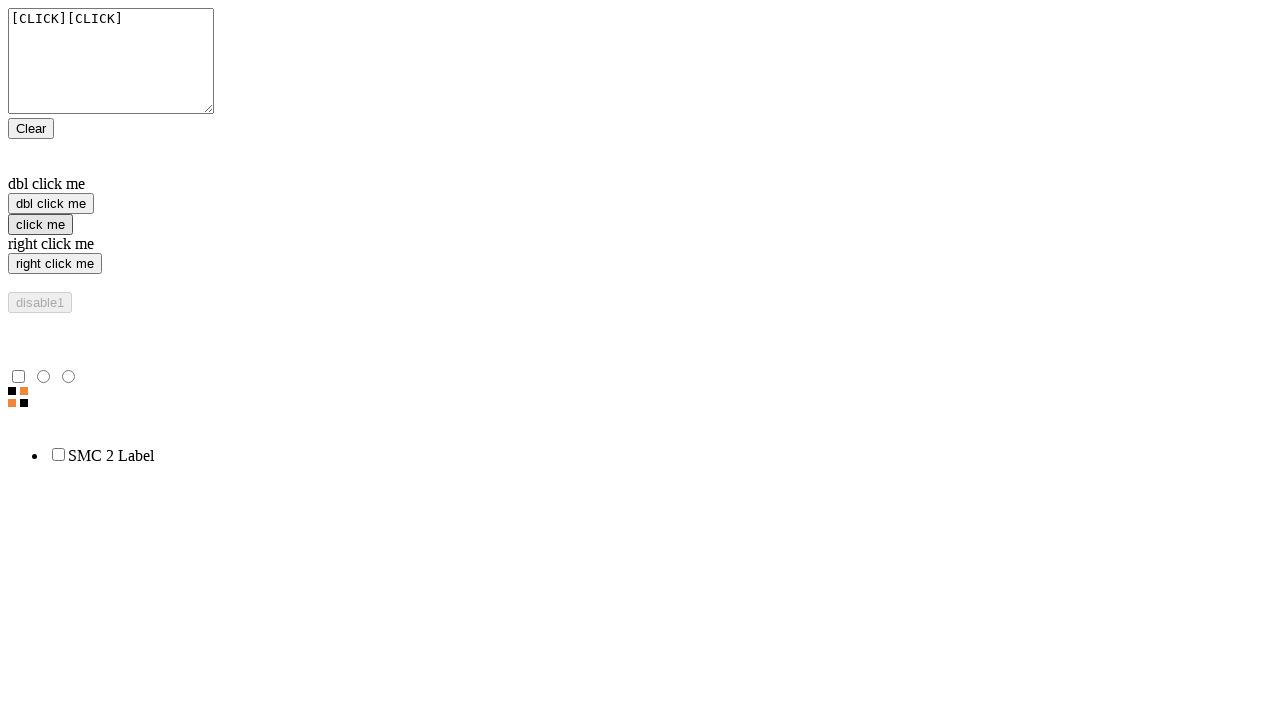

Double-clicked the 'dbl click me' button at (51, 204) on xpath=//input[@value='dbl click me']
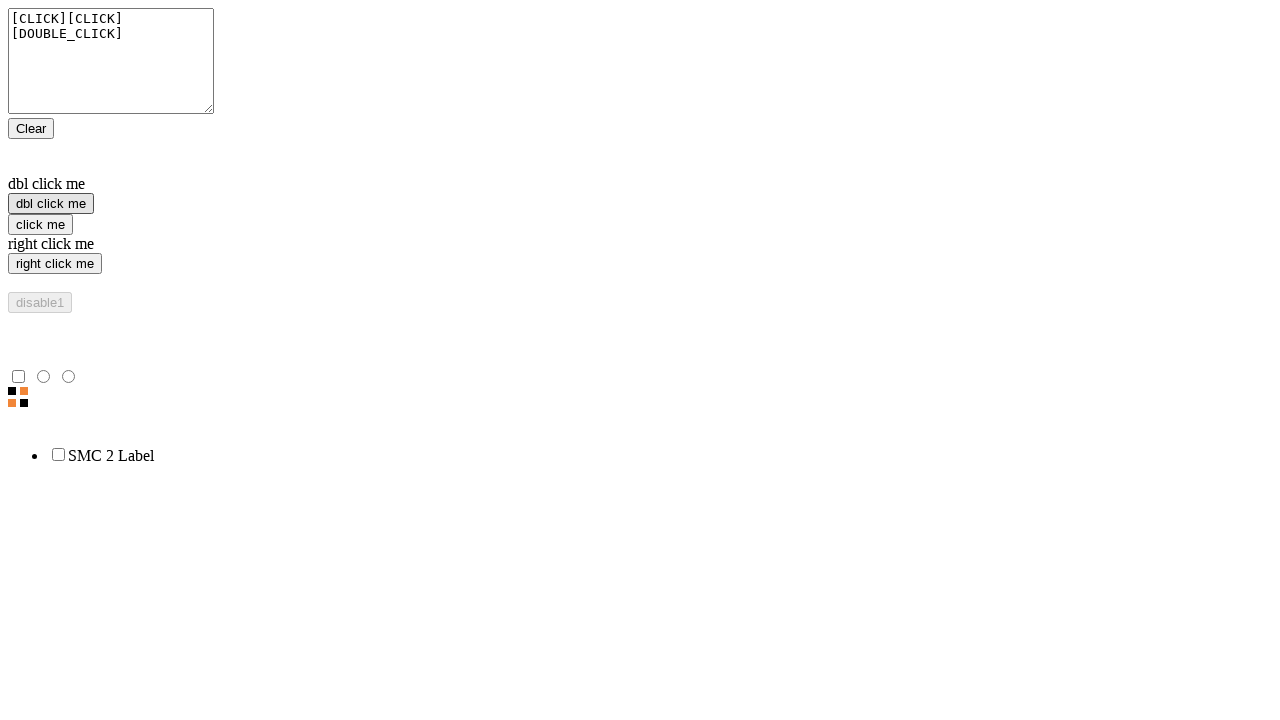

Right-clicked the 'right click me' button at (55, 264) on //input[@value='right click me']
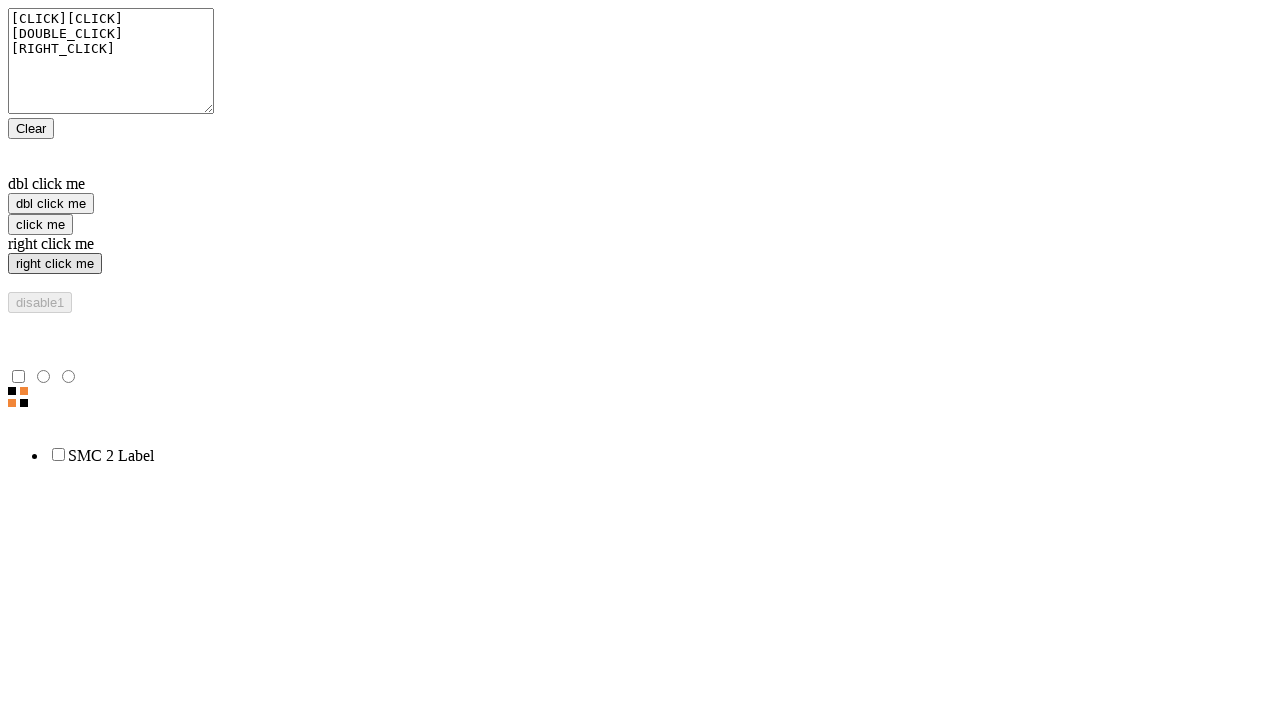

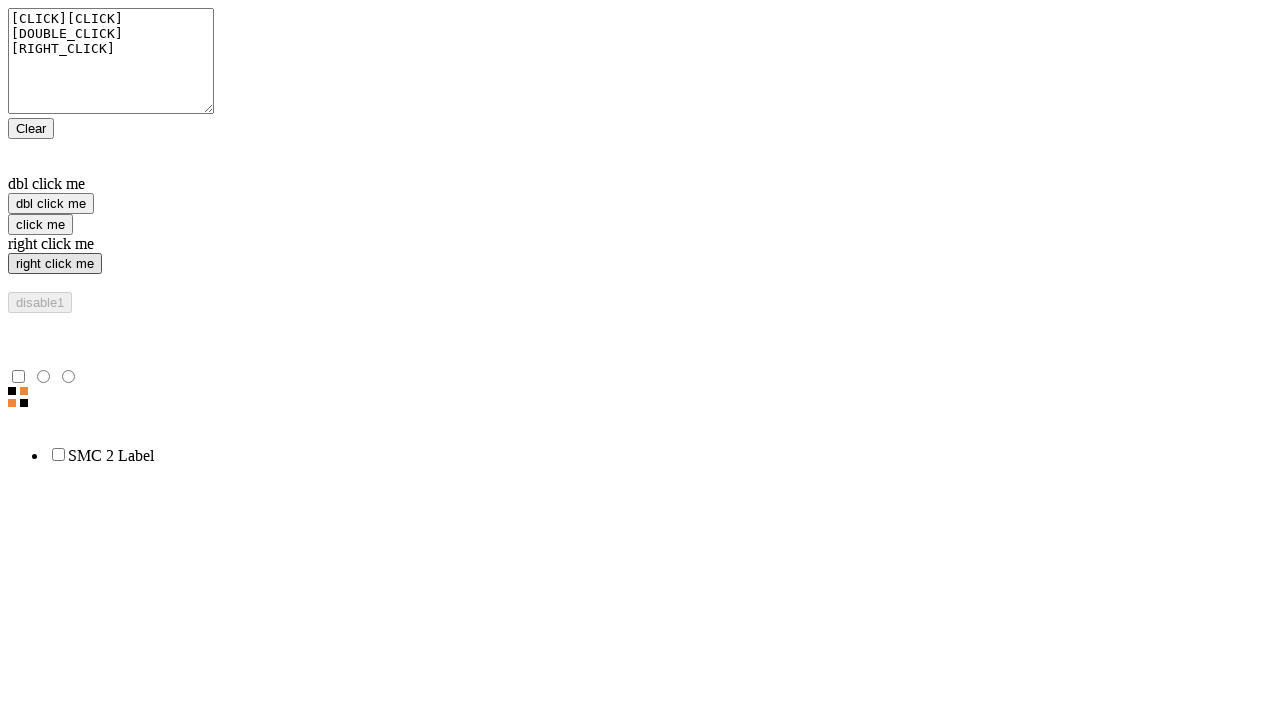